Tests clicking a dynamically appearing button on the DemoQA dynamic properties page

Starting URL: https://demoqa.com/dynamic-properties

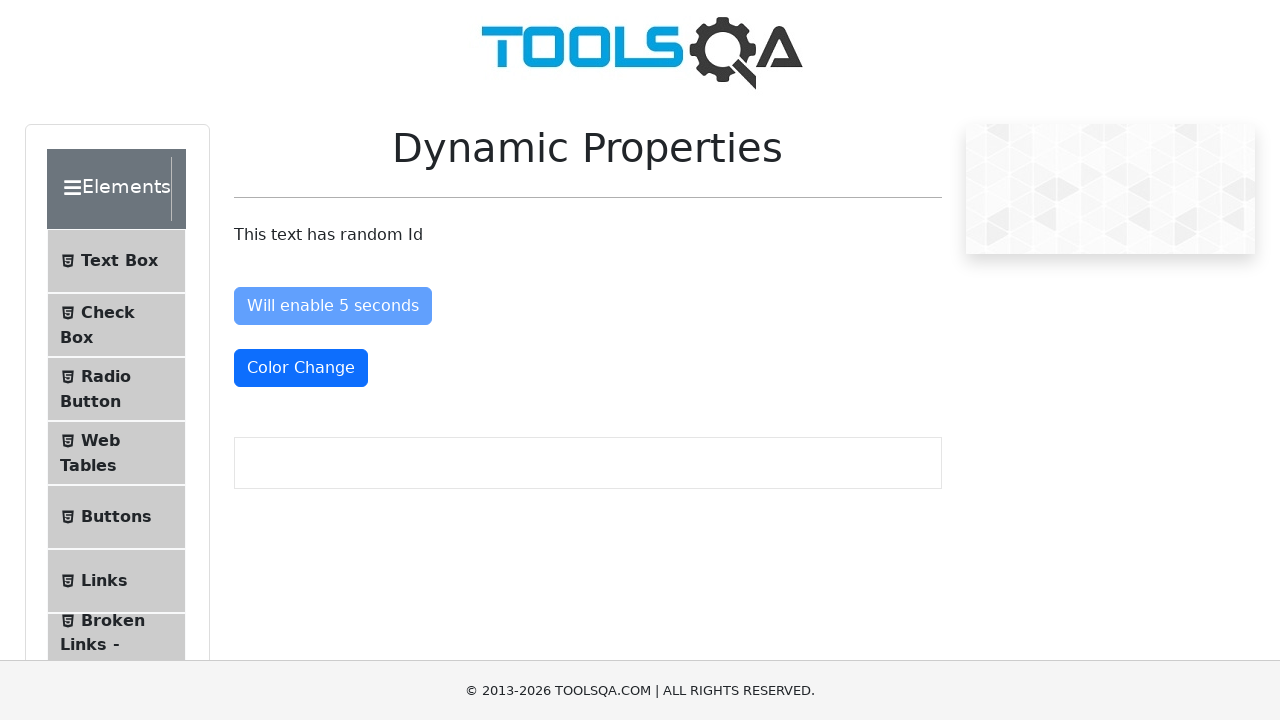

Navigated to DemoQA dynamic properties page
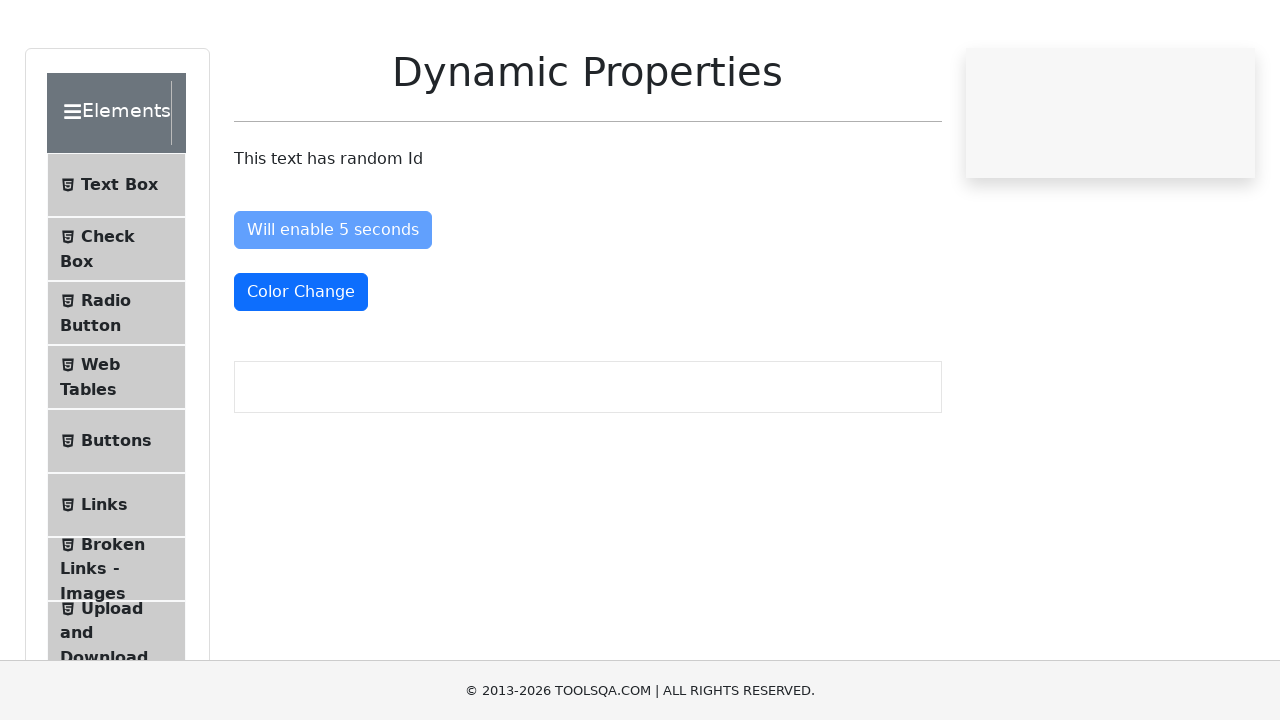

Button became visible after 5 seconds
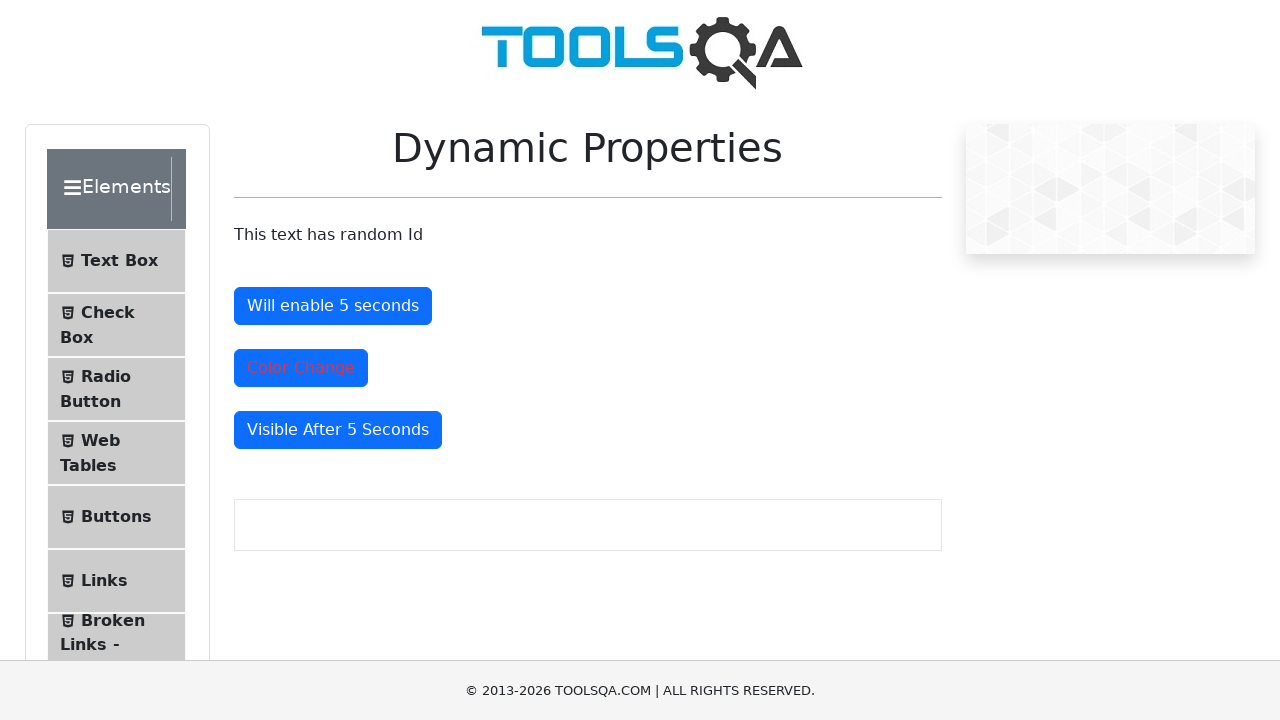

Clicked the dynamically appearing button at (338, 430) on button#visibleAfter
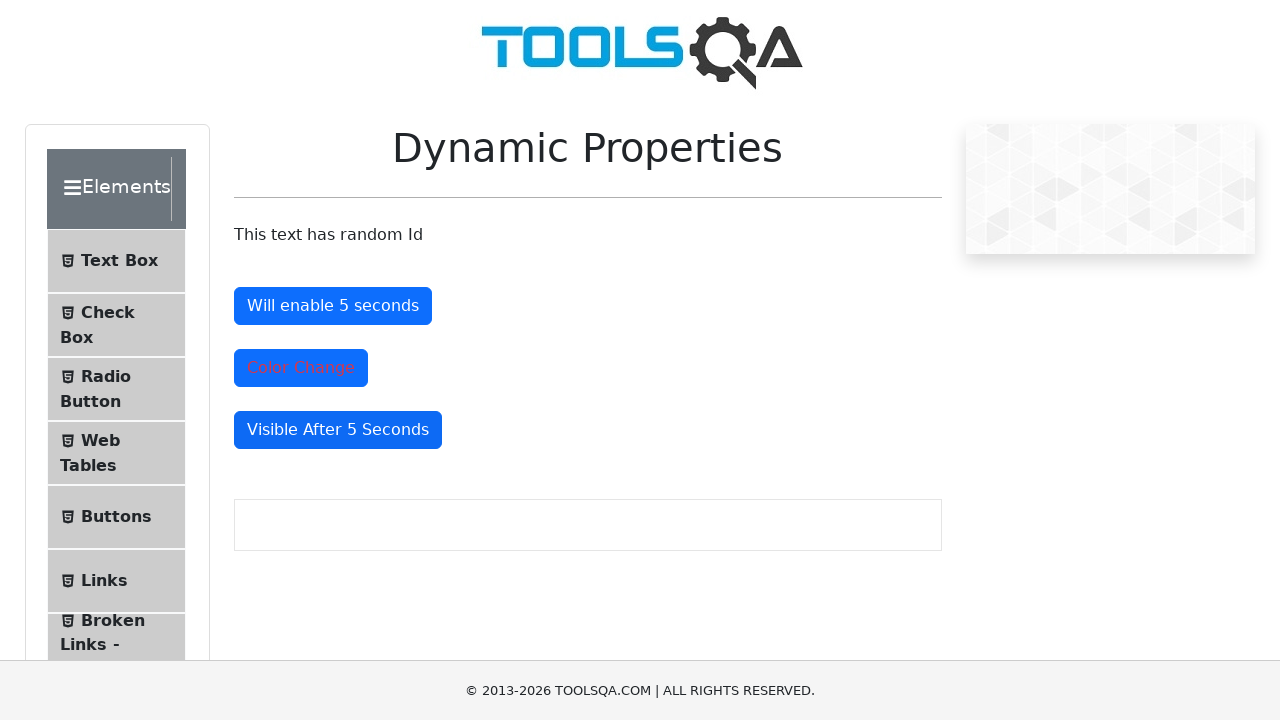

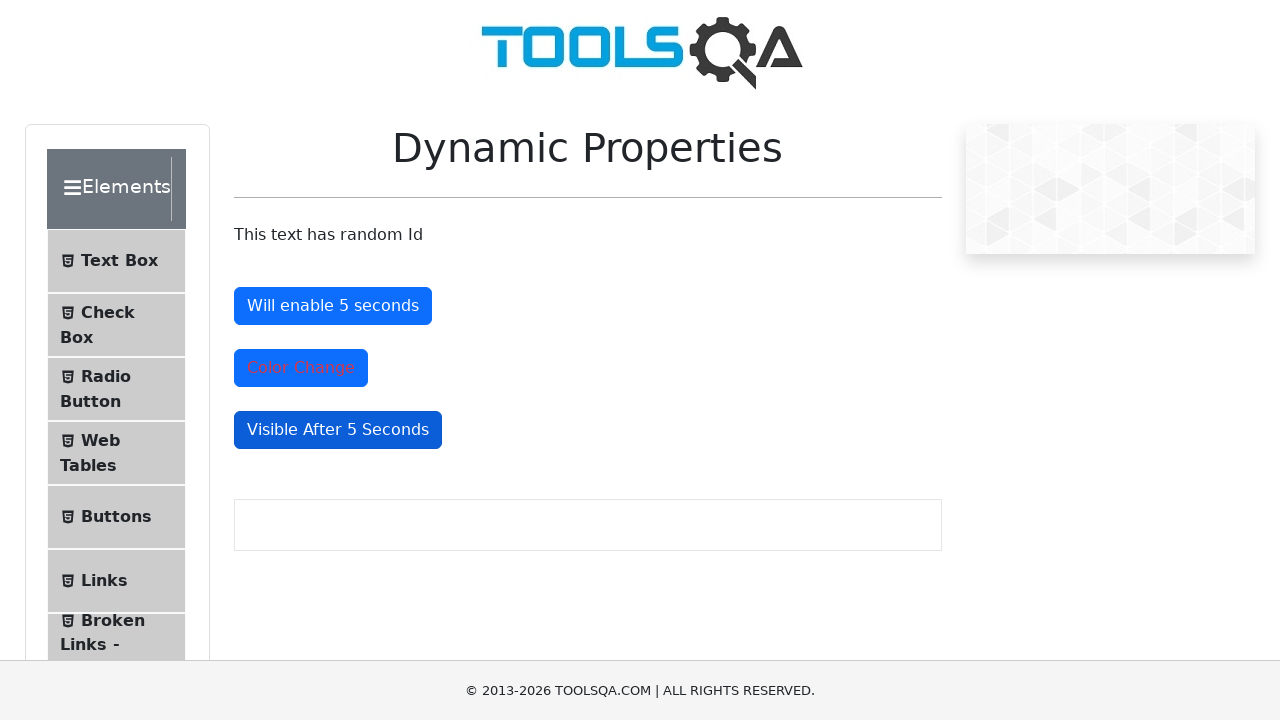